Navigates to the Playwright Python documentation homepage and clicks on the Docs link to access the documentation section

Starting URL: https://playwright.dev/python/

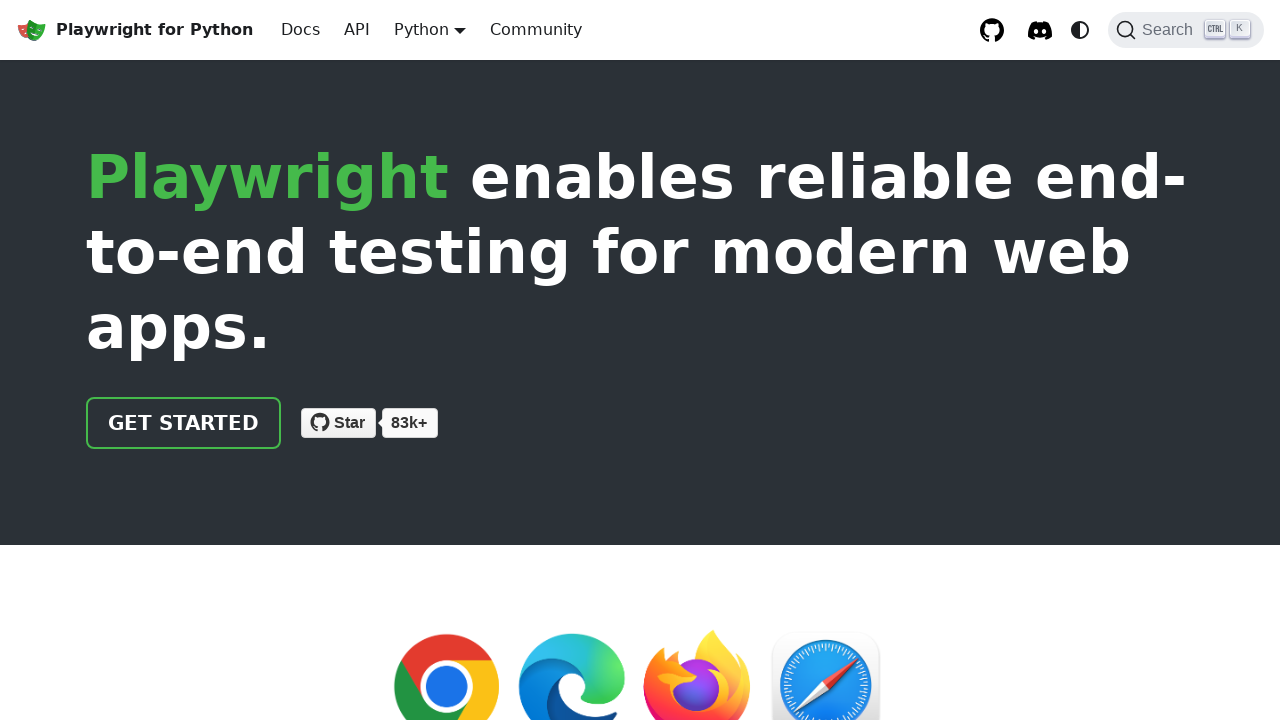

Clicked on the Docs link in the navigation at (300, 30) on internal:role=link[name="Docs"i]
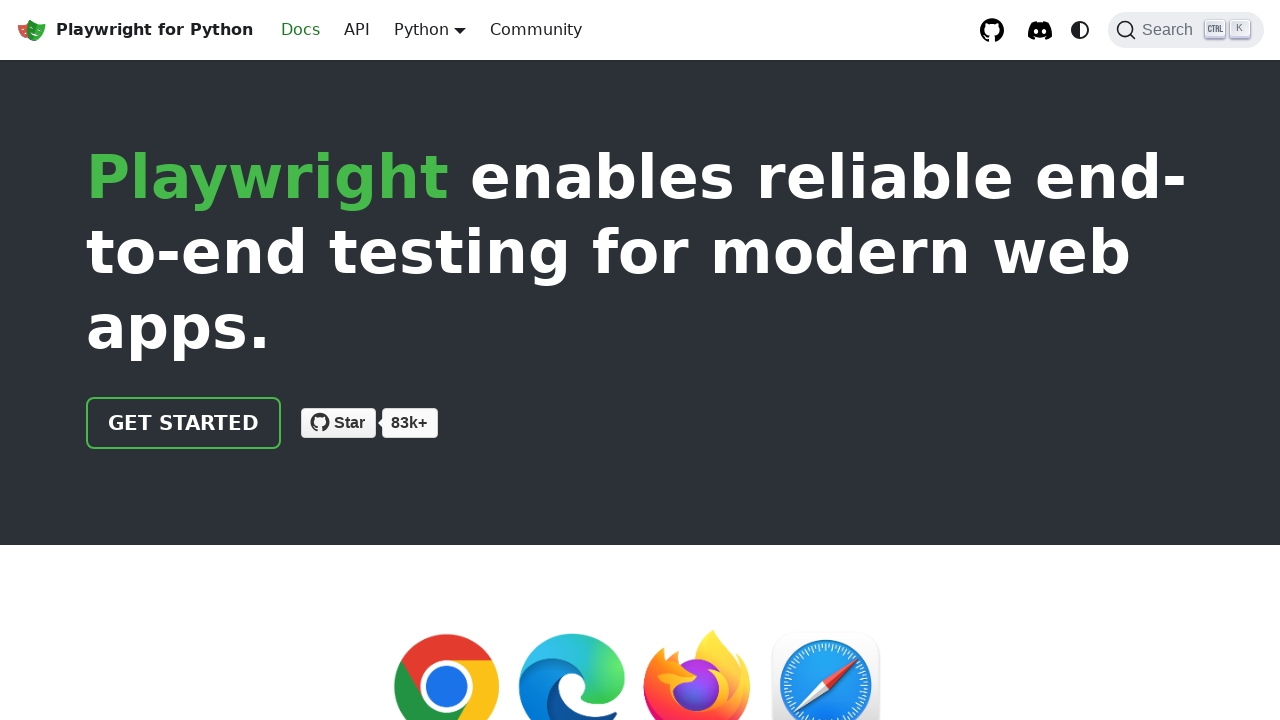

Docs page loaded successfully
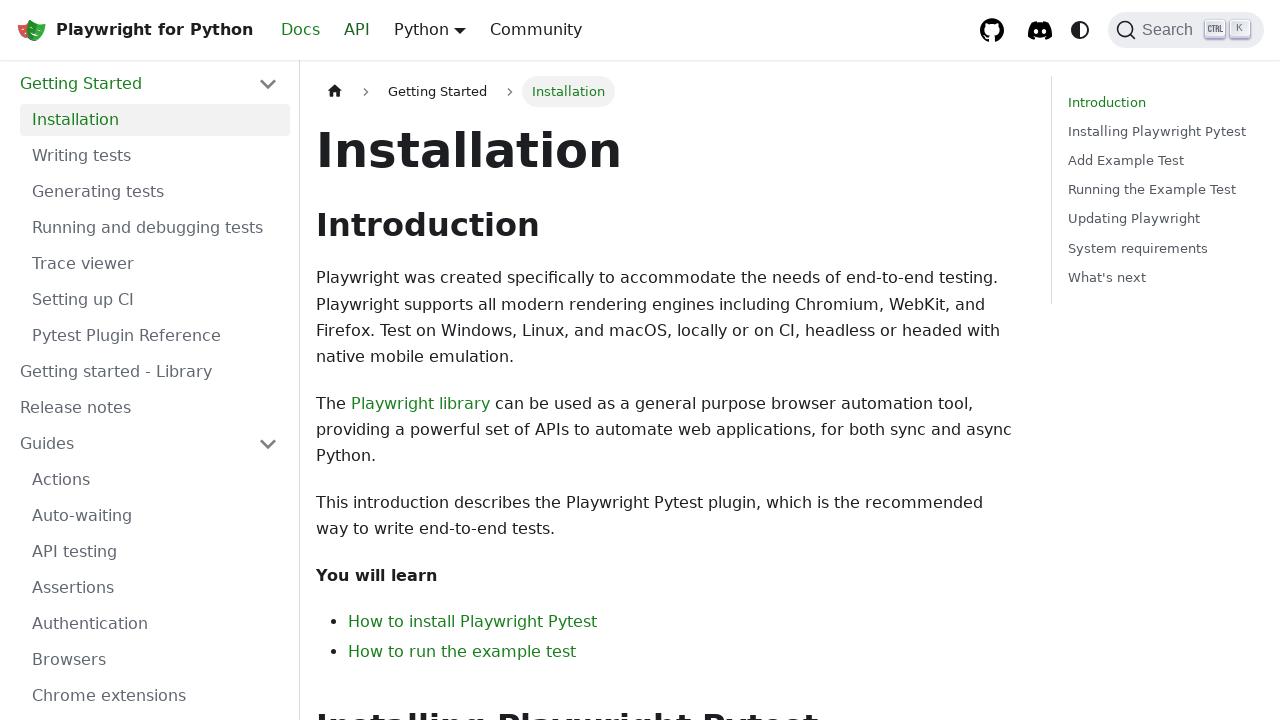

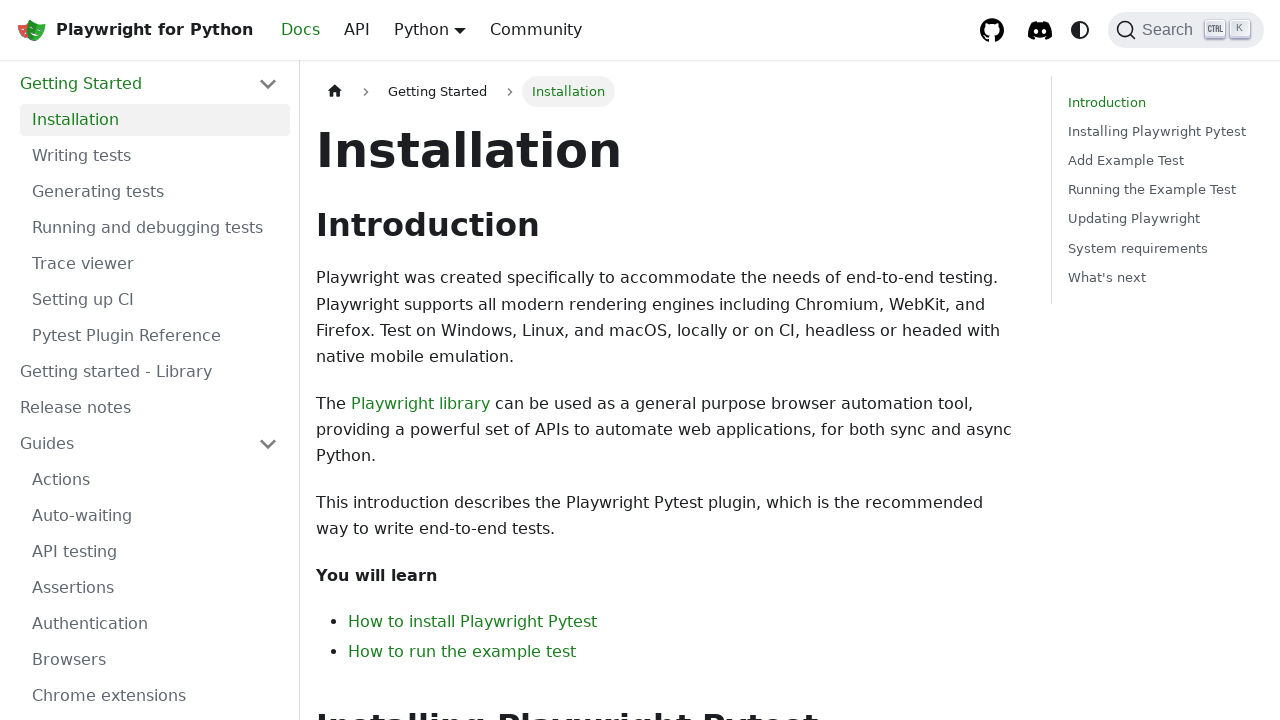